Tests the TodoMVC application by adding multiple todo items, marking one as complete, and then deleting it

Starting URL: https://demo.playwright.dev/todomvc/#/

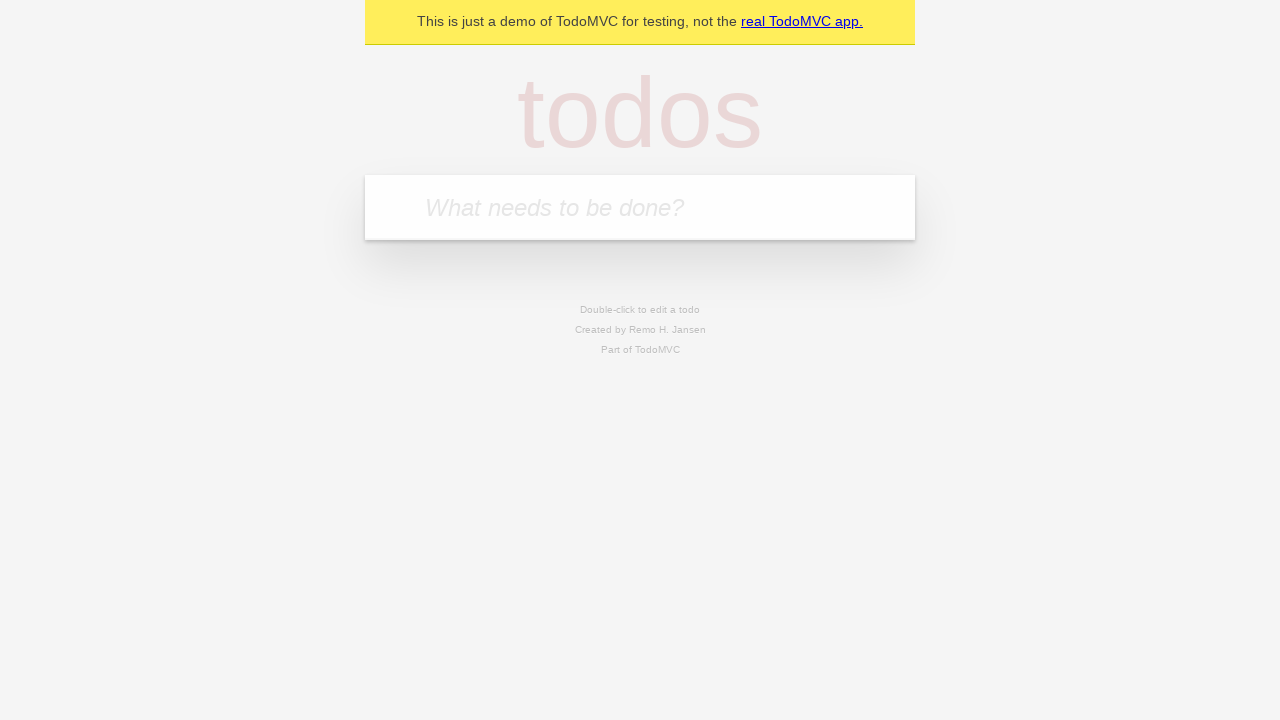

Clicked on the app header text at (640, 178) on internal:text="This is just a demo of TodoMVC for testing, not the real TodoMVC 
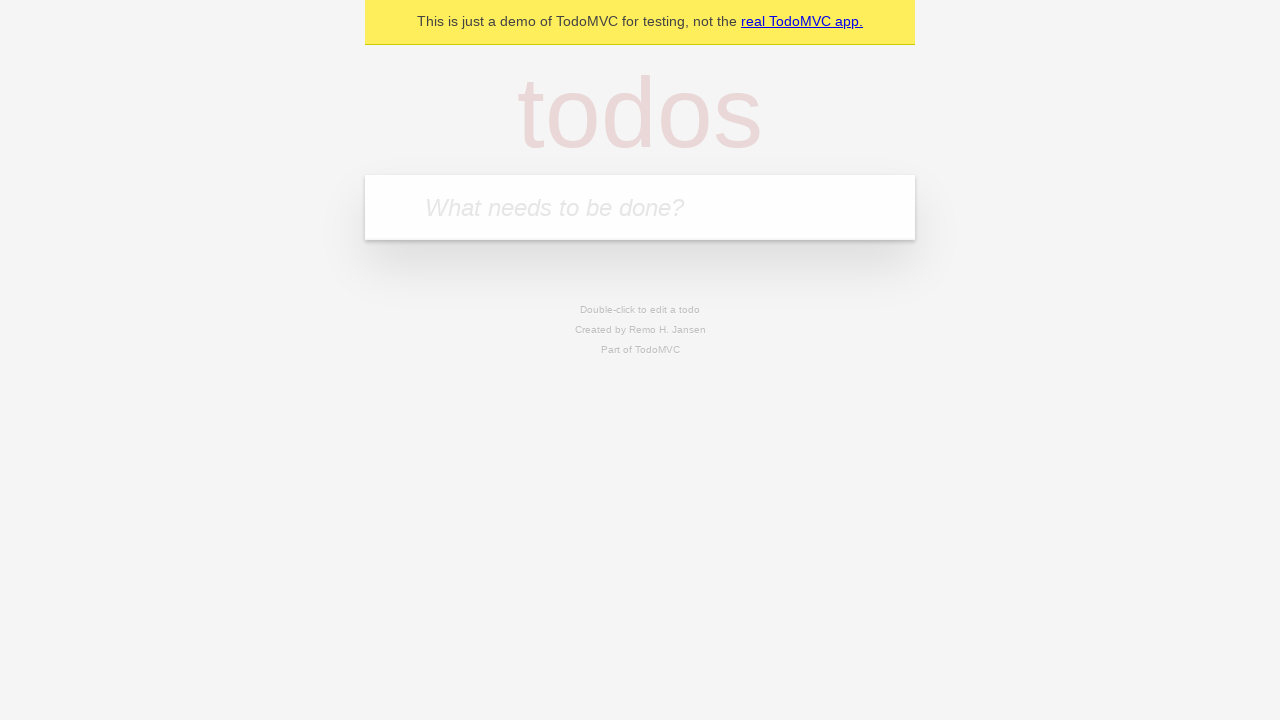

Clicked on the todo input field at (640, 207) on internal:attr=[placeholder="What needs to be done?"i]
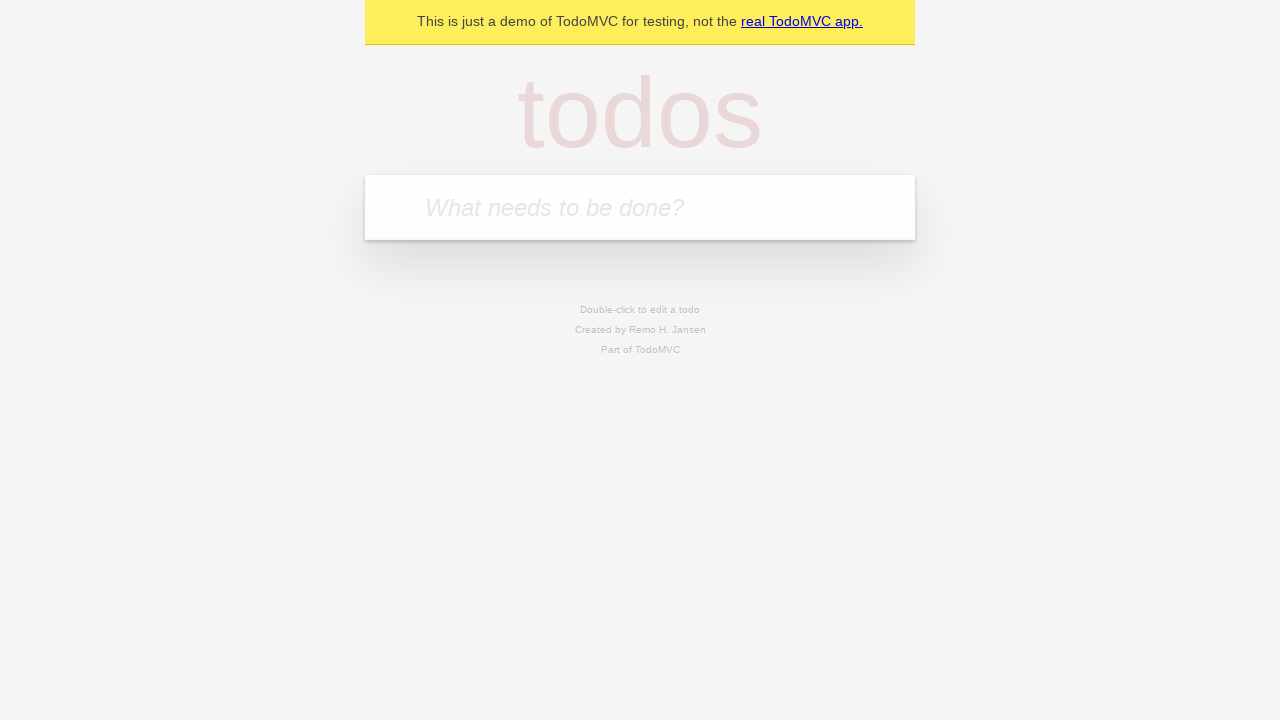

Filled todo input with 'T1' on internal:attr=[placeholder="What needs to be done?"i]
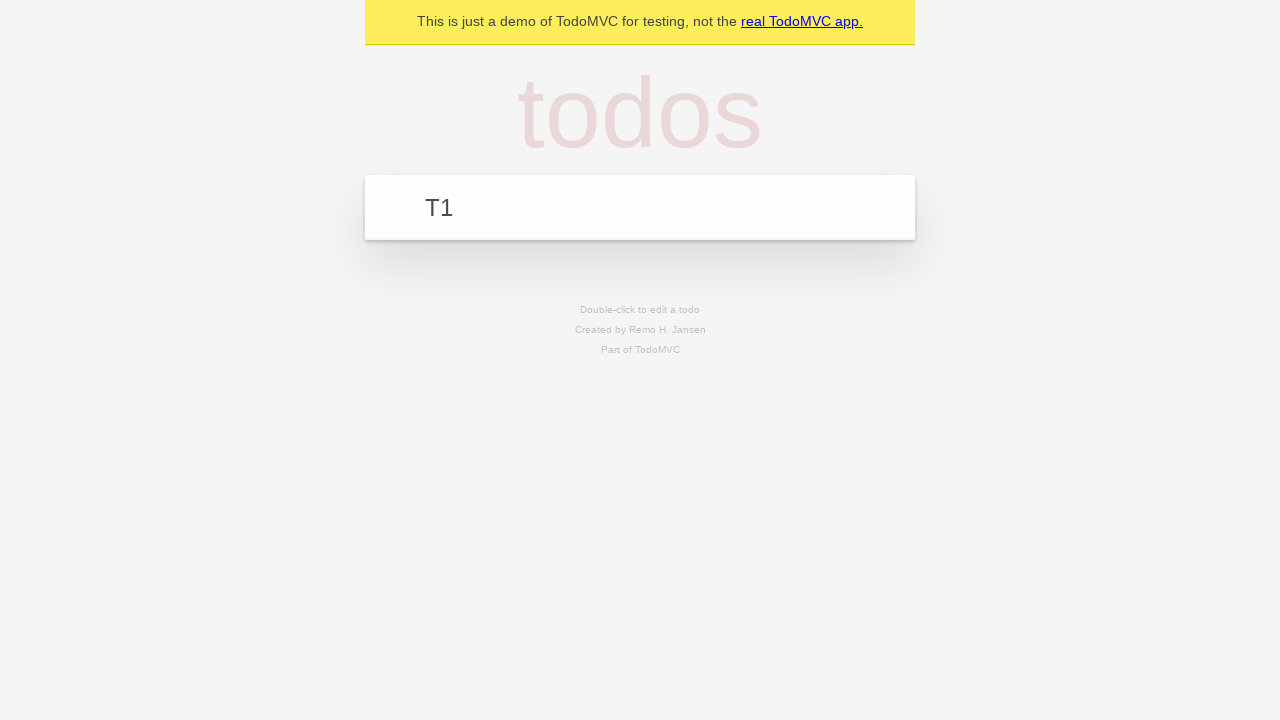

Pressed Enter to add first todo item 'T1' on internal:attr=[placeholder="What needs to be done?"i]
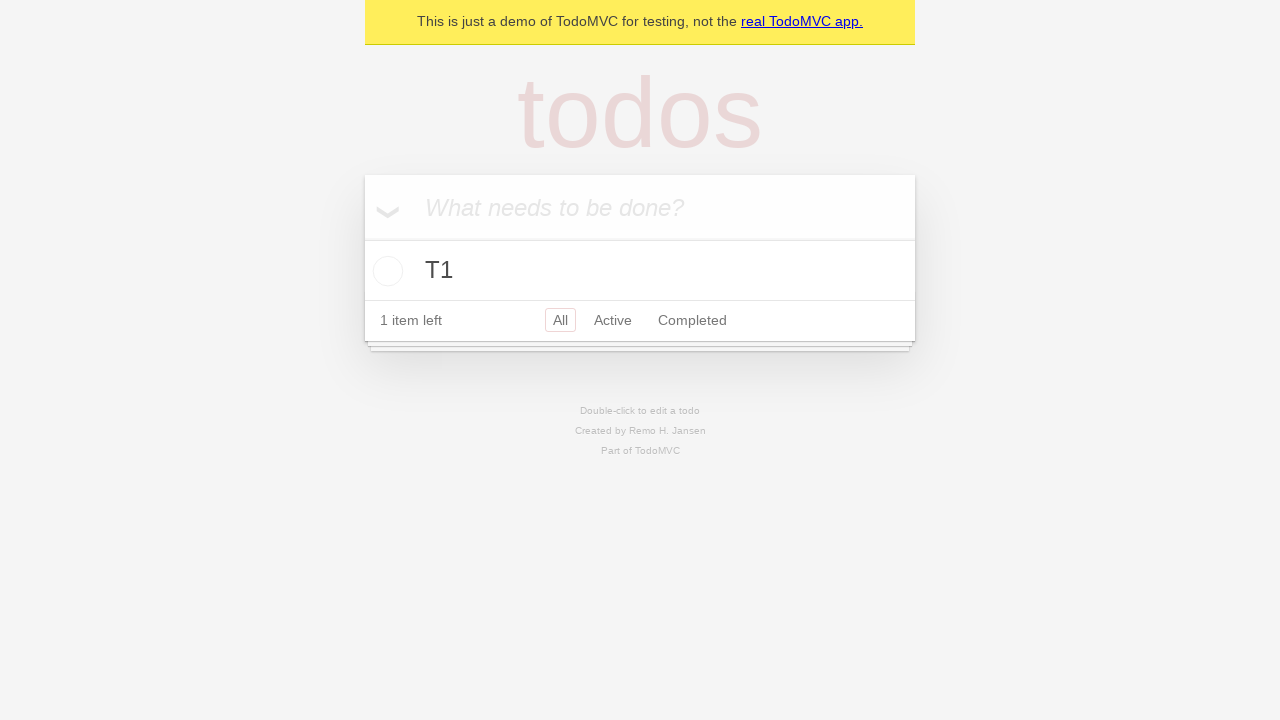

Filled todo input with 'T2' on internal:attr=[placeholder="What needs to be done?"i]
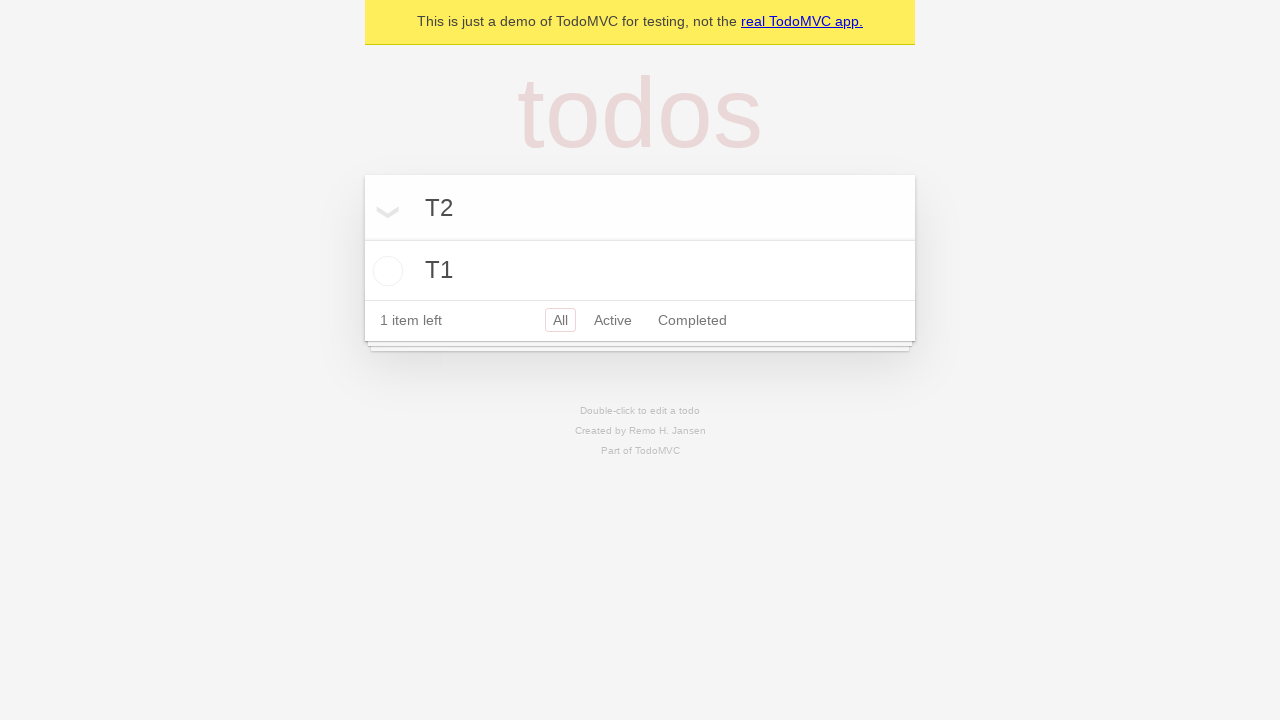

Pressed Enter to add second todo item 'T2' on internal:attr=[placeholder="What needs to be done?"i]
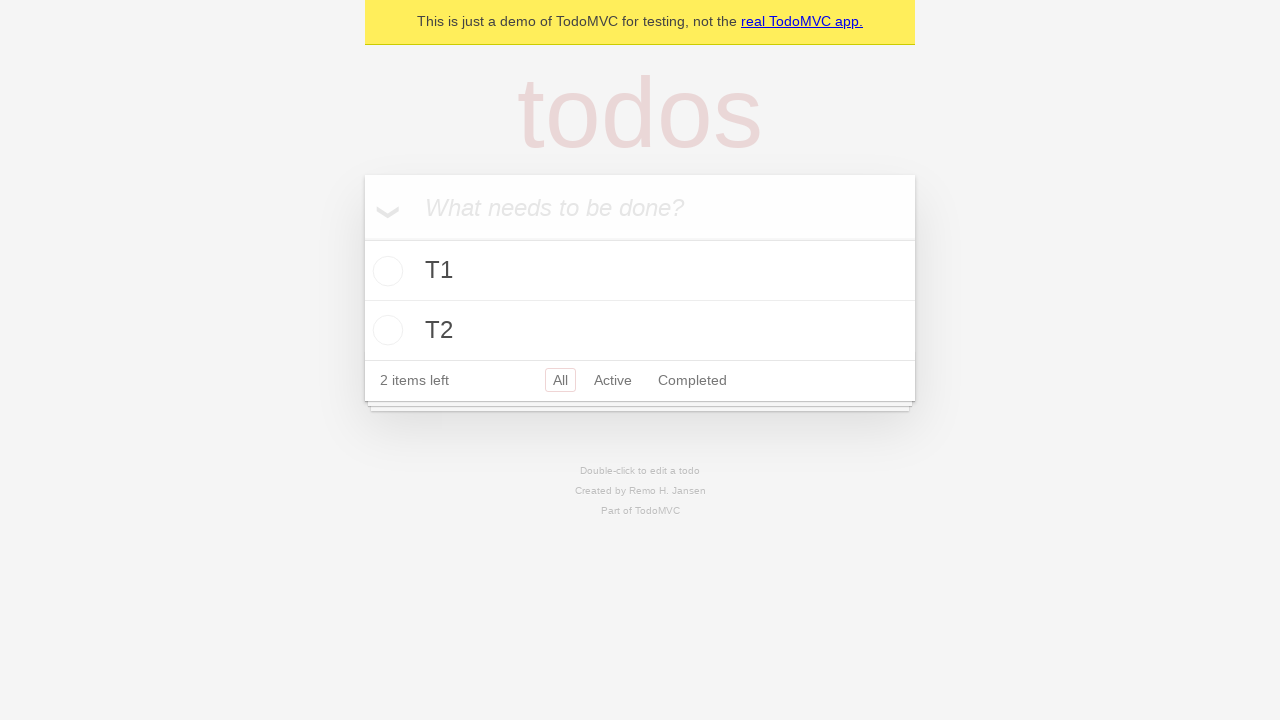

Filled todo input with 'T3' on internal:attr=[placeholder="What needs to be done?"i]
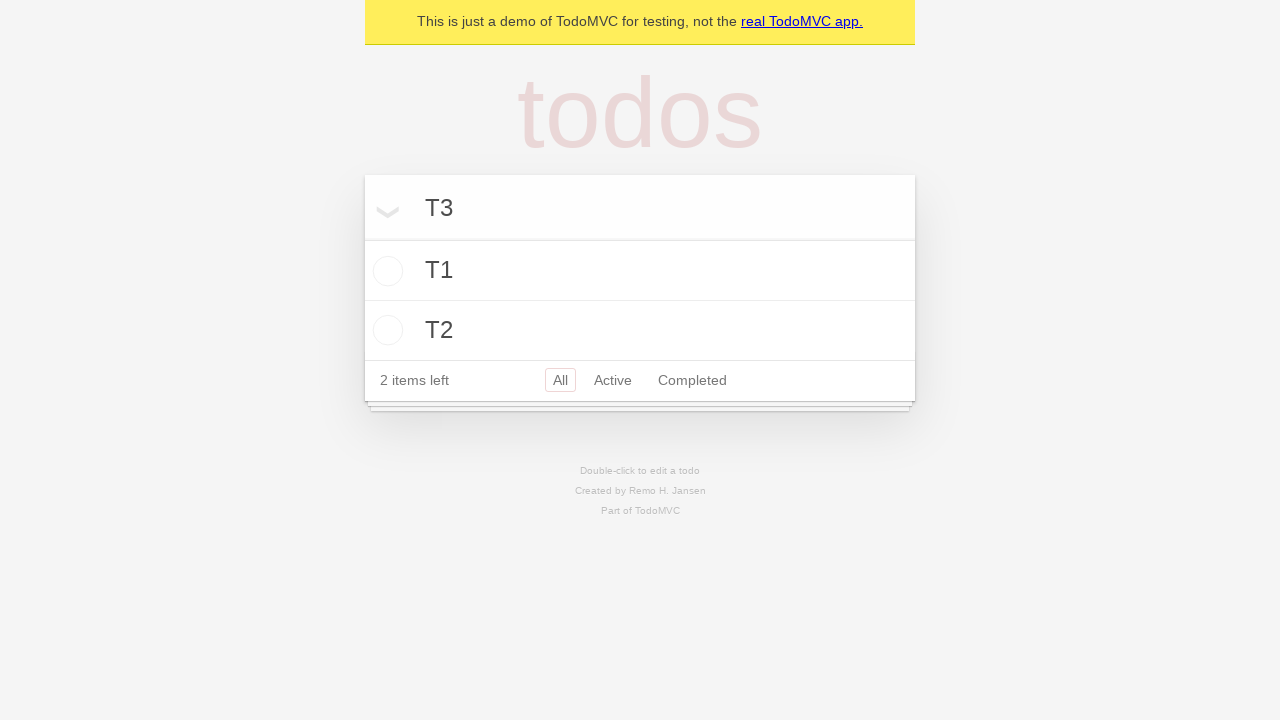

Pressed Enter to add third todo item 'T3' on internal:attr=[placeholder="What needs to be done?"i]
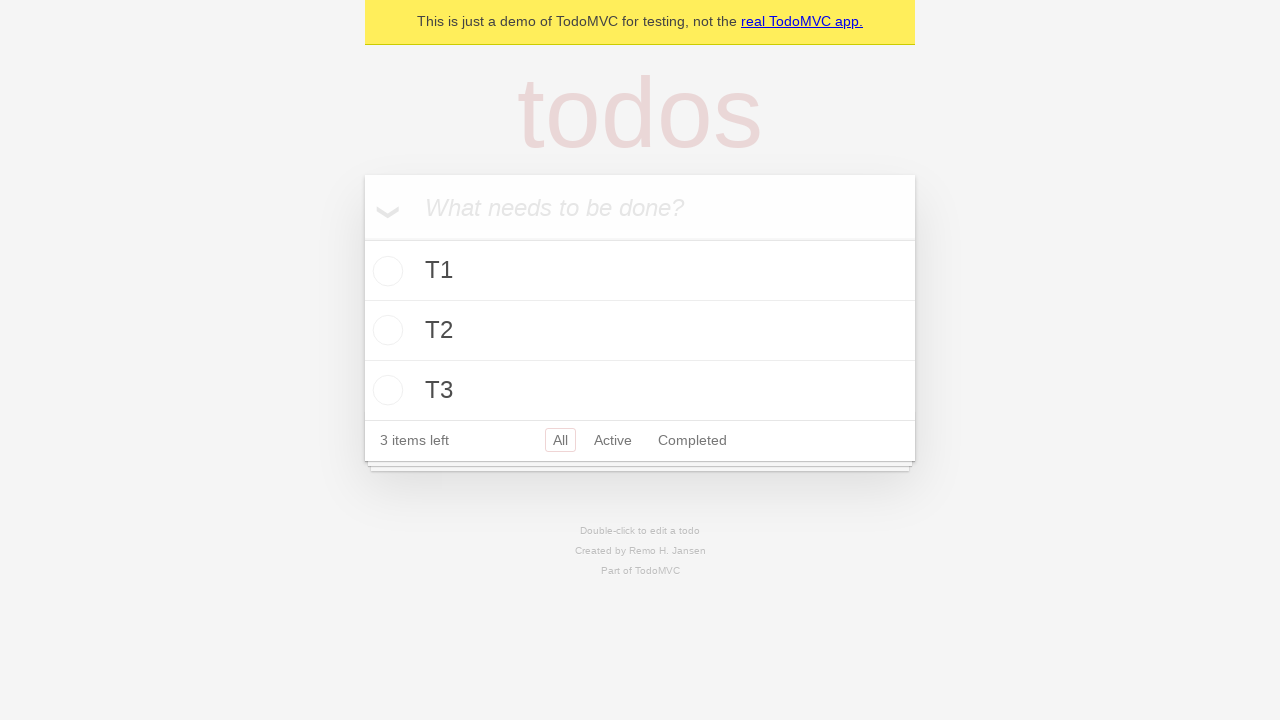

Filled todo input with 'T4' on internal:attr=[placeholder="What needs to be done?"i]
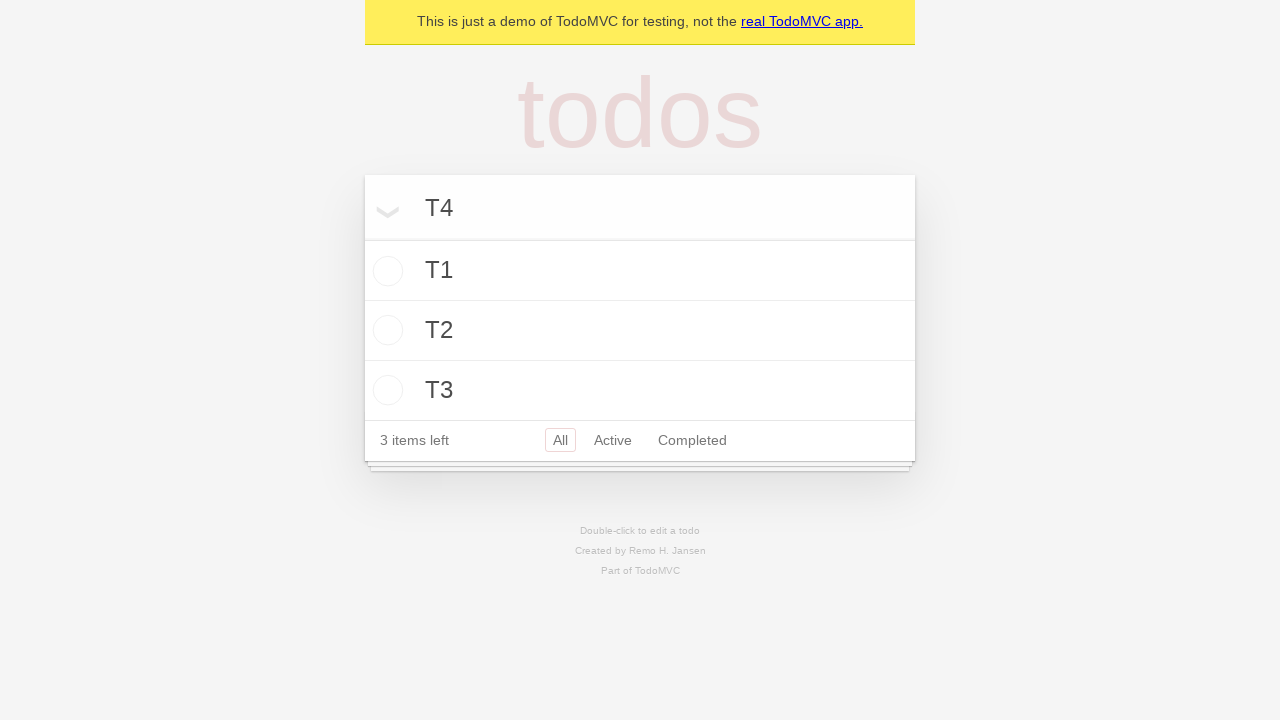

Pressed Enter to add fourth todo item 'T4' on internal:attr=[placeholder="What needs to be done?"i]
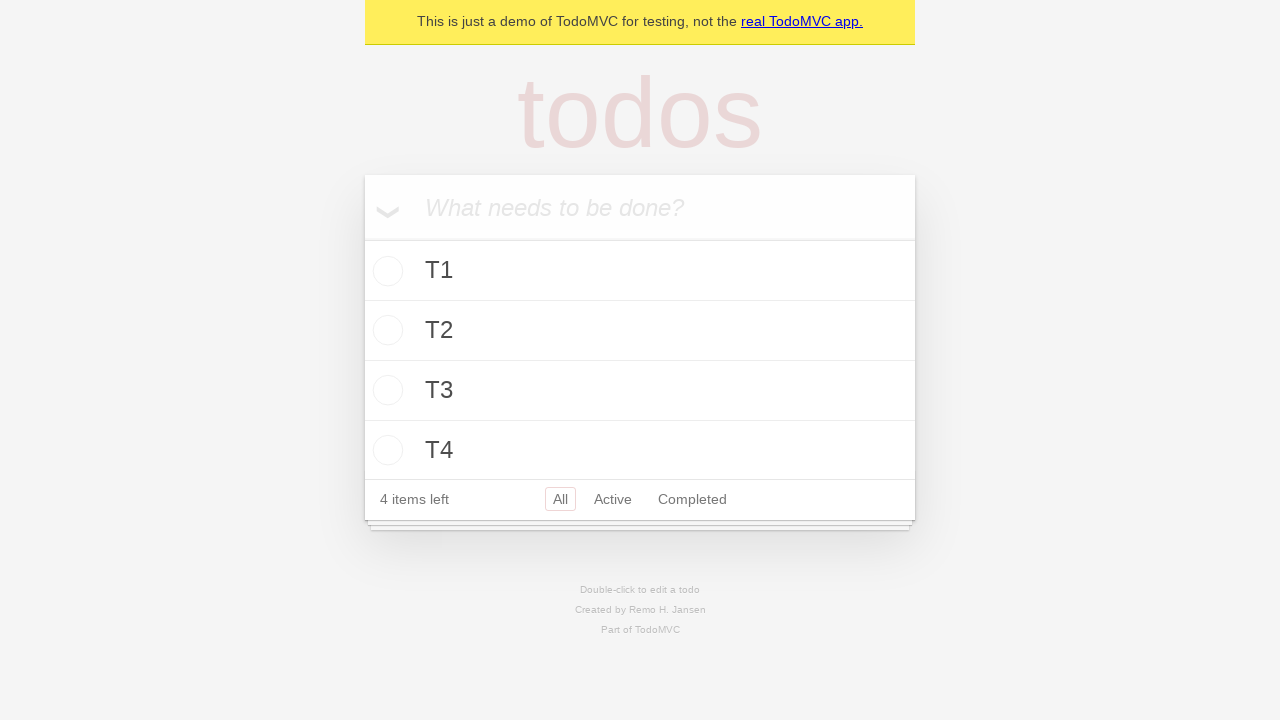

Filled todo input with 'T5' on internal:attr=[placeholder="What needs to be done?"i]
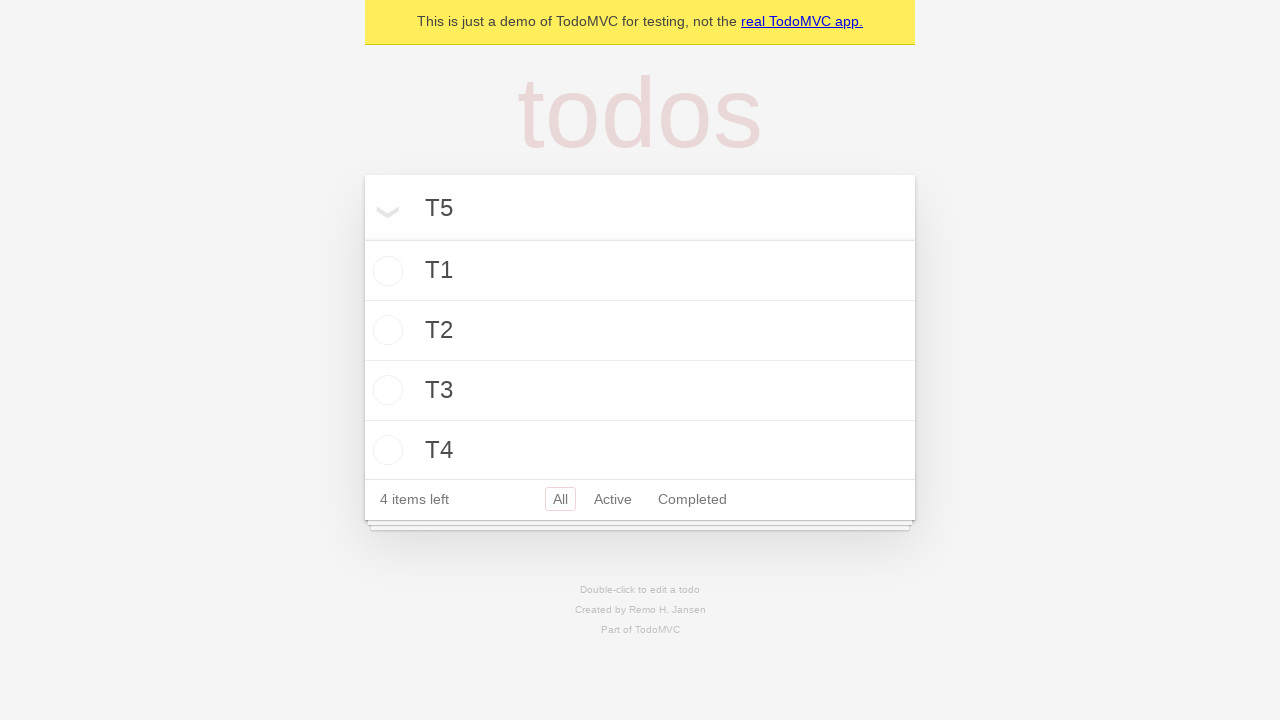

Pressed Enter to add fifth todo item 'T5' on internal:attr=[placeholder="What needs to be done?"i]
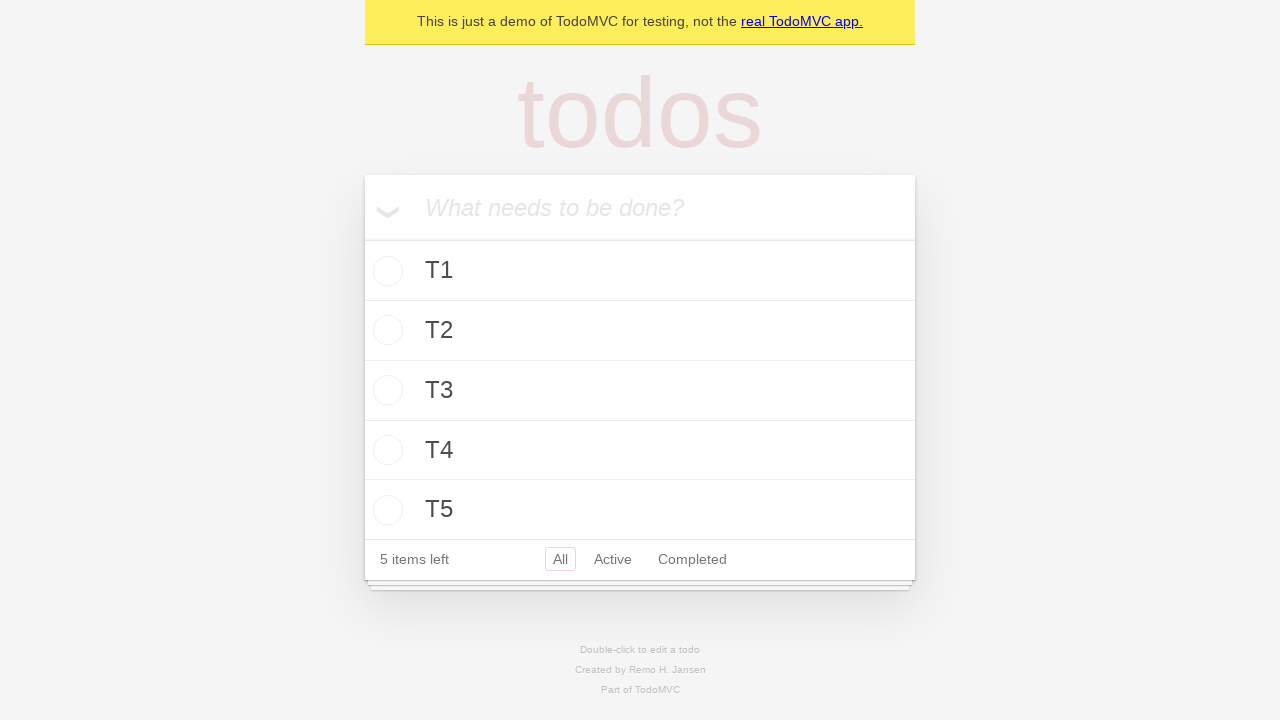

Clicked on T2 todo item at (640, 330) on internal:text="T2"i
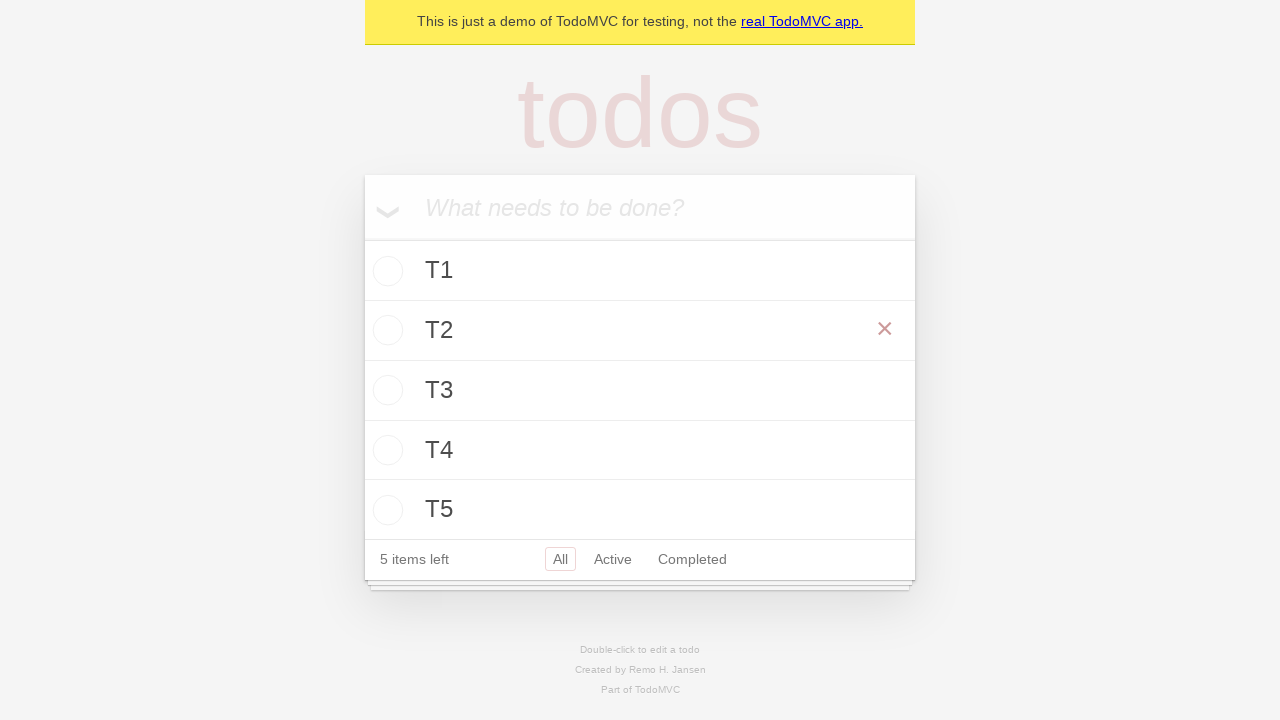

Marked T2 as complete by checking the toggle at (385, 330) on li >> internal:has-text="T2"i >> internal:label="Toggle Todo"i
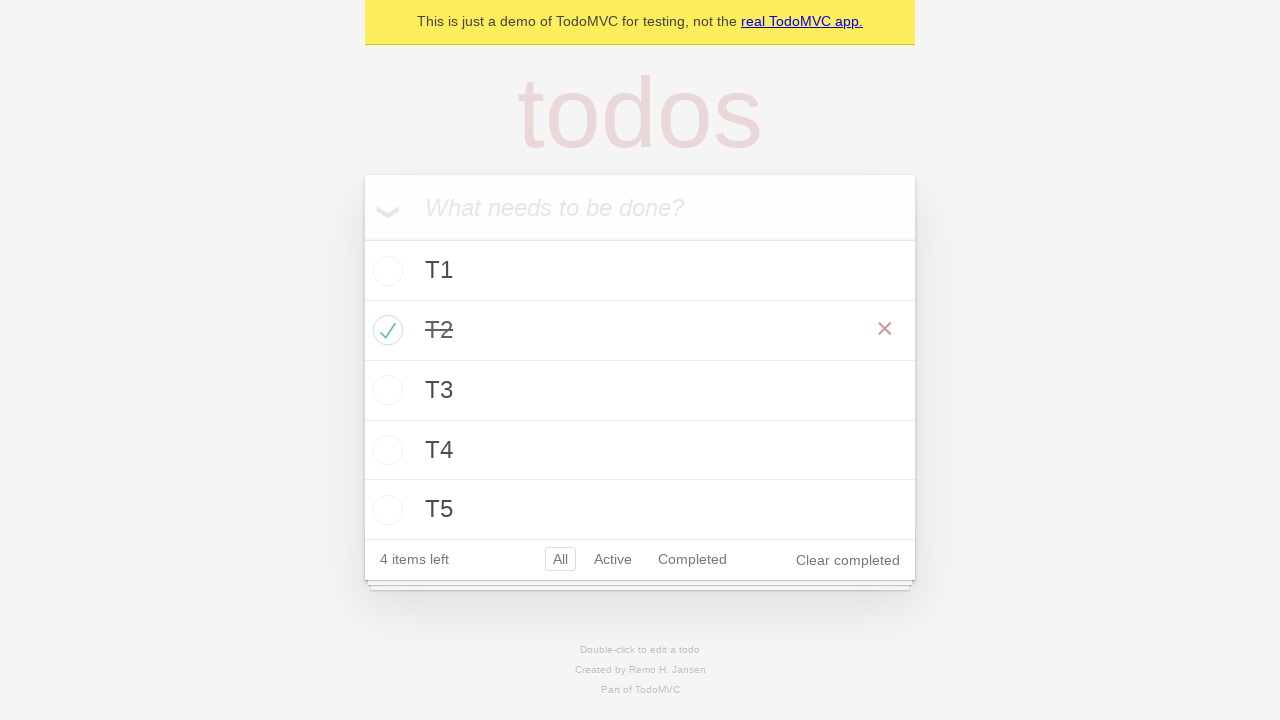

Clicked delete button to remove T2 todo item at (885, 329) on internal:role=button[name="Delete"i]
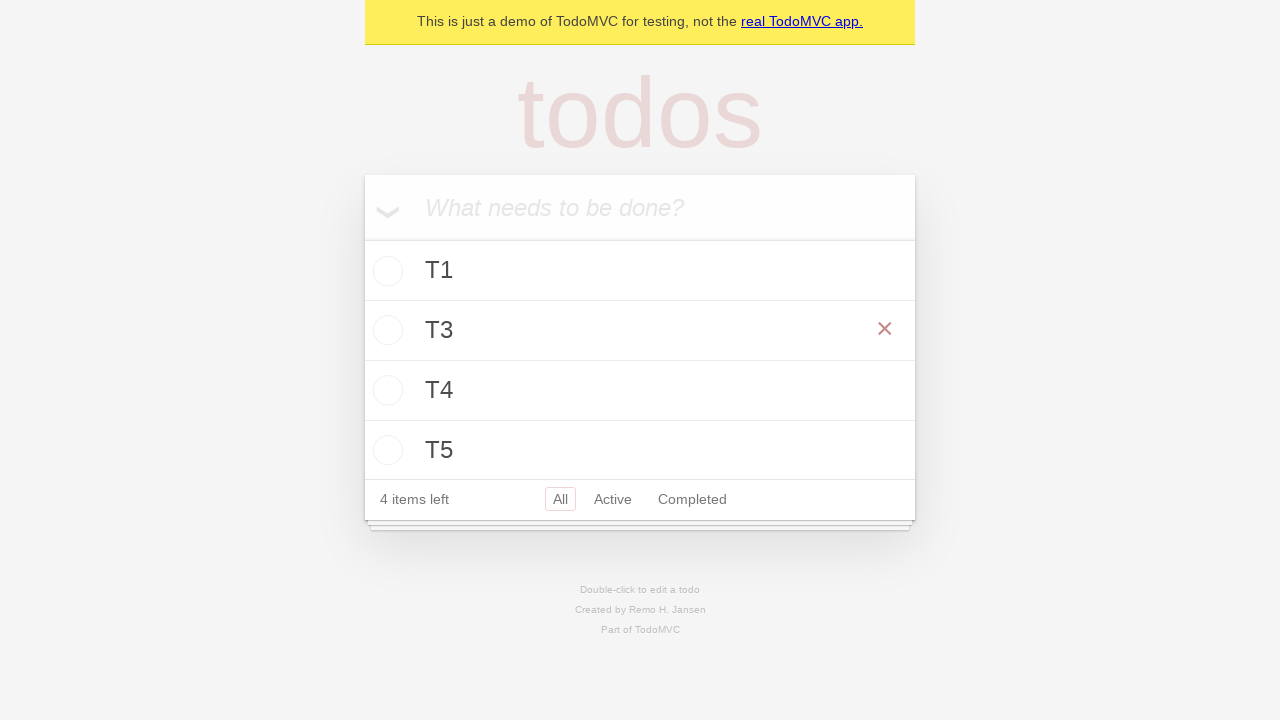

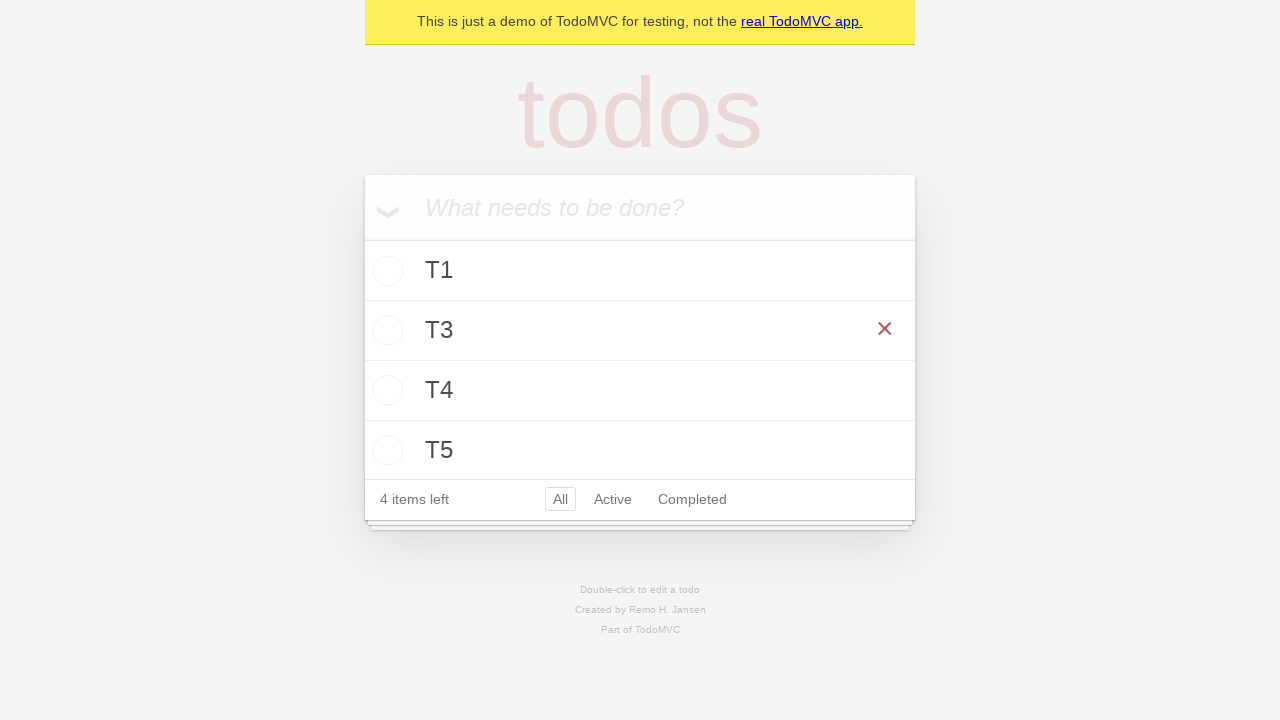